Clicks a checkbox and verifies it becomes selected

Starting URL: https://rahulshettyacademy.com/AutomationPractice/

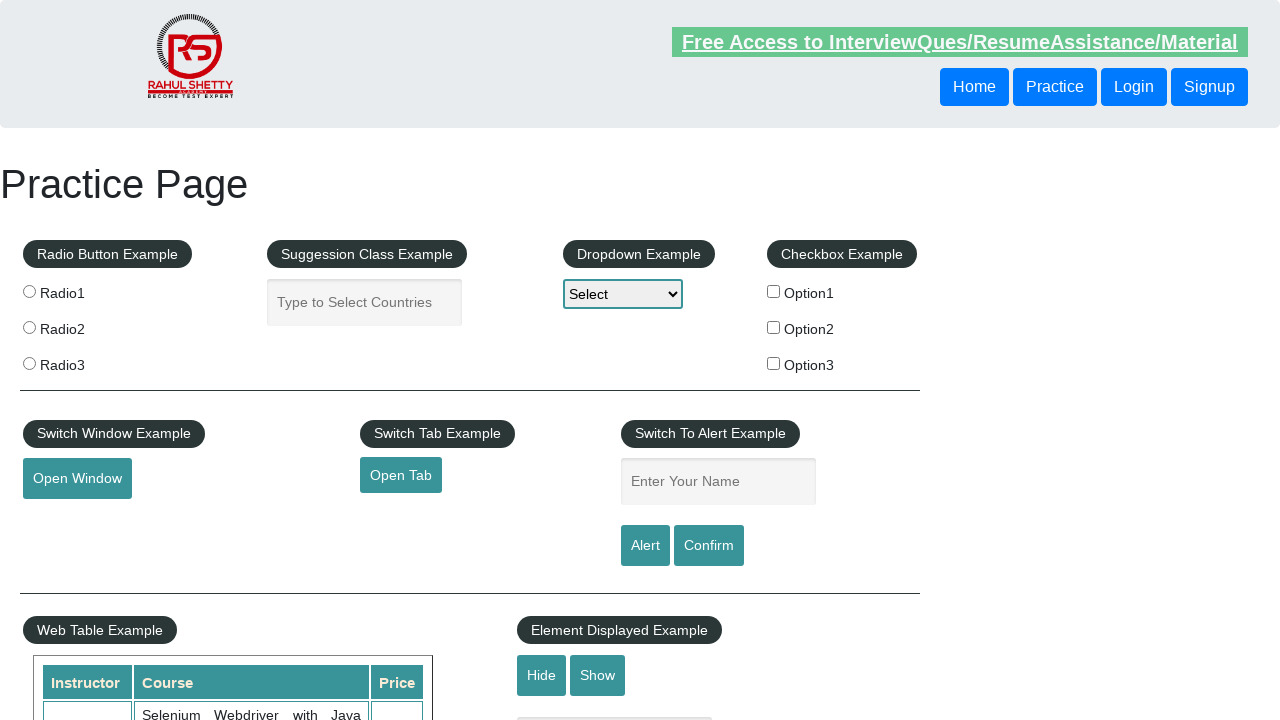

Clicked the first checkbox option at (774, 291) on input#checkBoxOption1
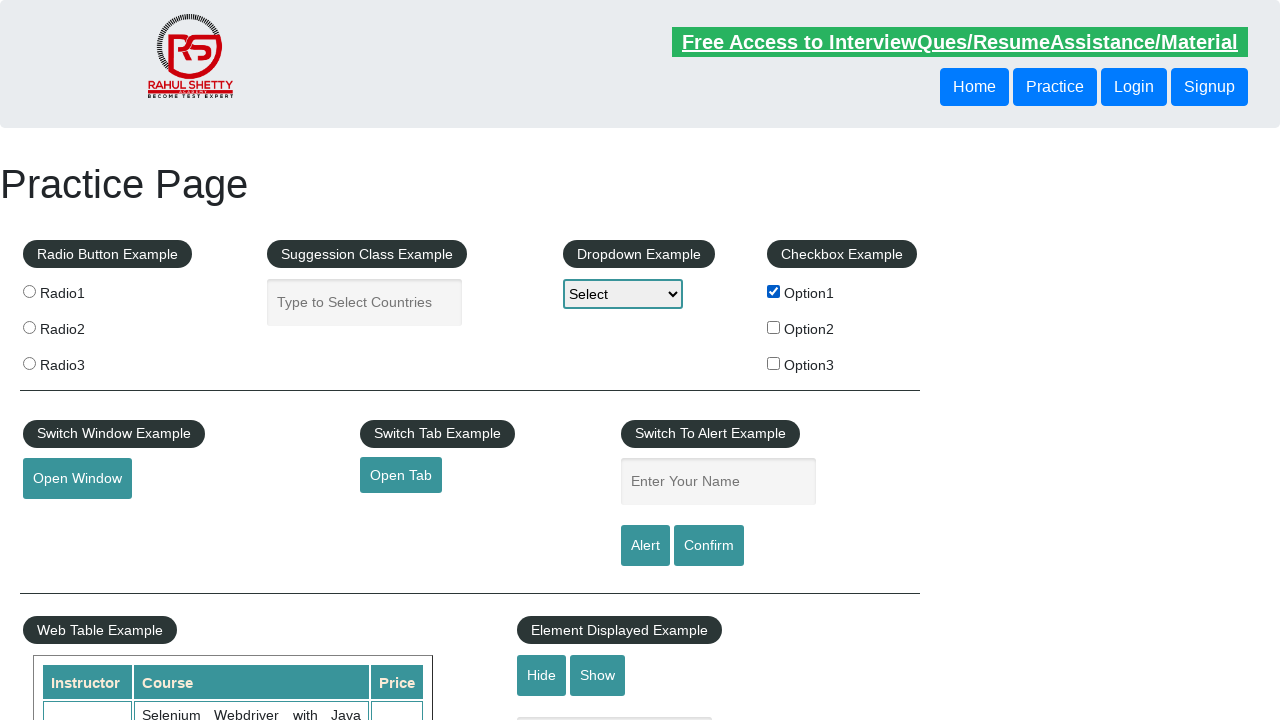

Verified checkbox is selected
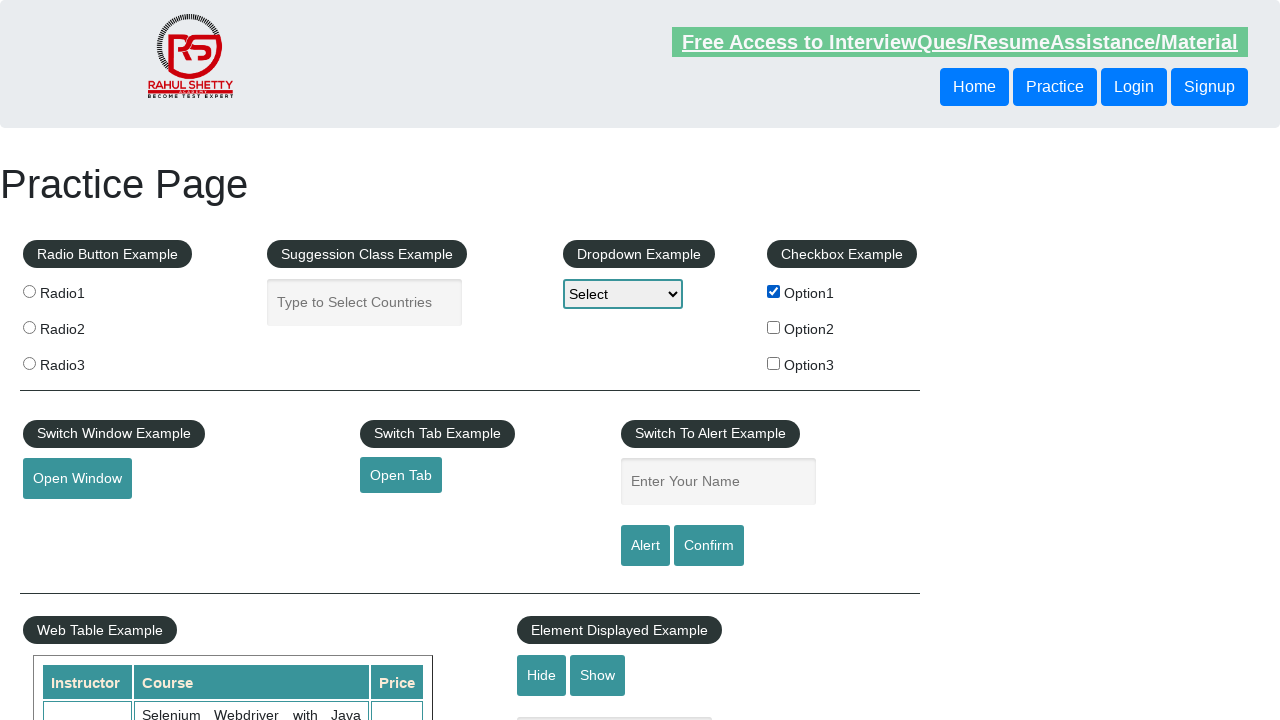

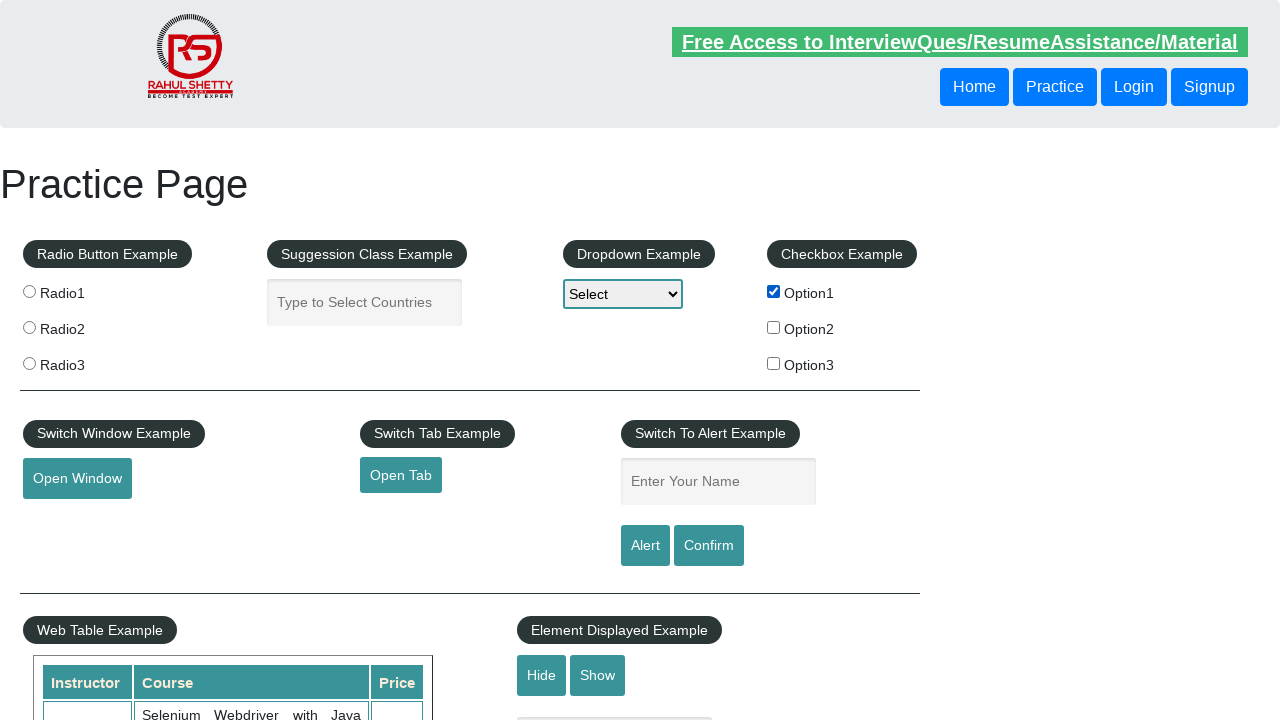